Tests checkbox functionality by verifying initial states and toggling checkboxes to validate they can be checked and unchecked

Starting URL: https://the-internet.herokuapp.com/checkboxes

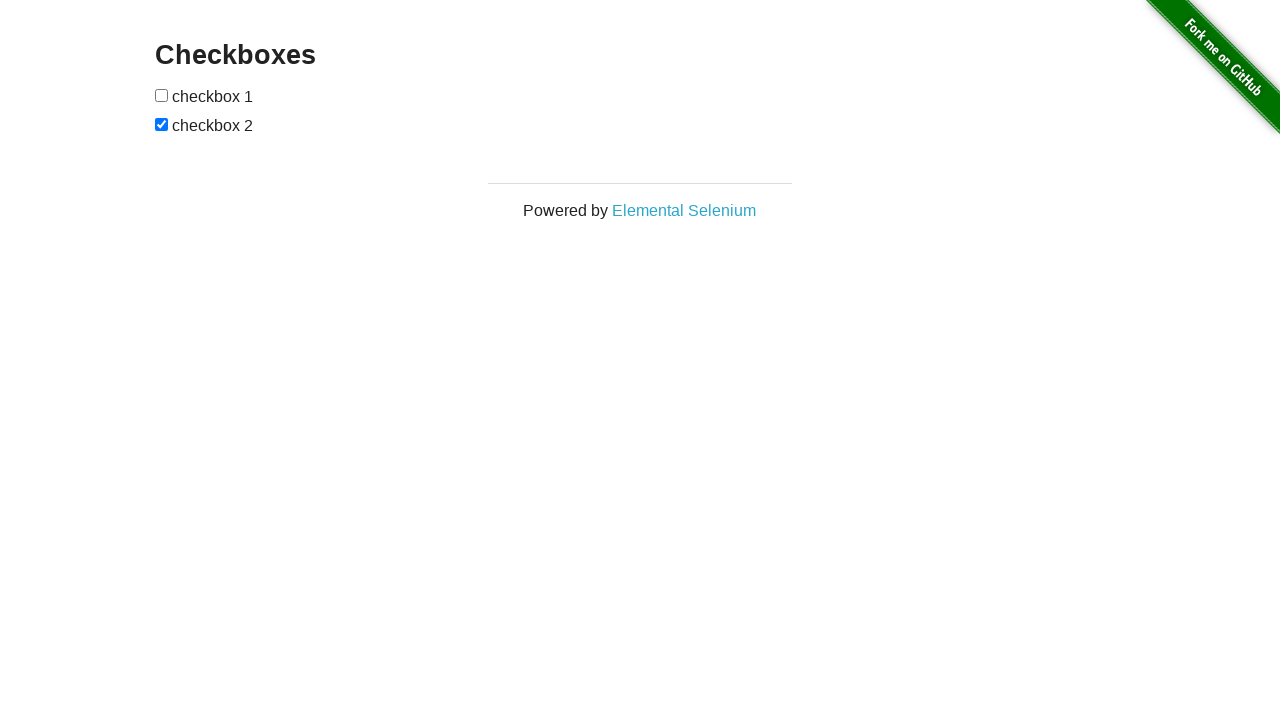

Clicked first checkbox to check it at (162, 95) on xpath=//form[@id='checkboxes']/input[1]
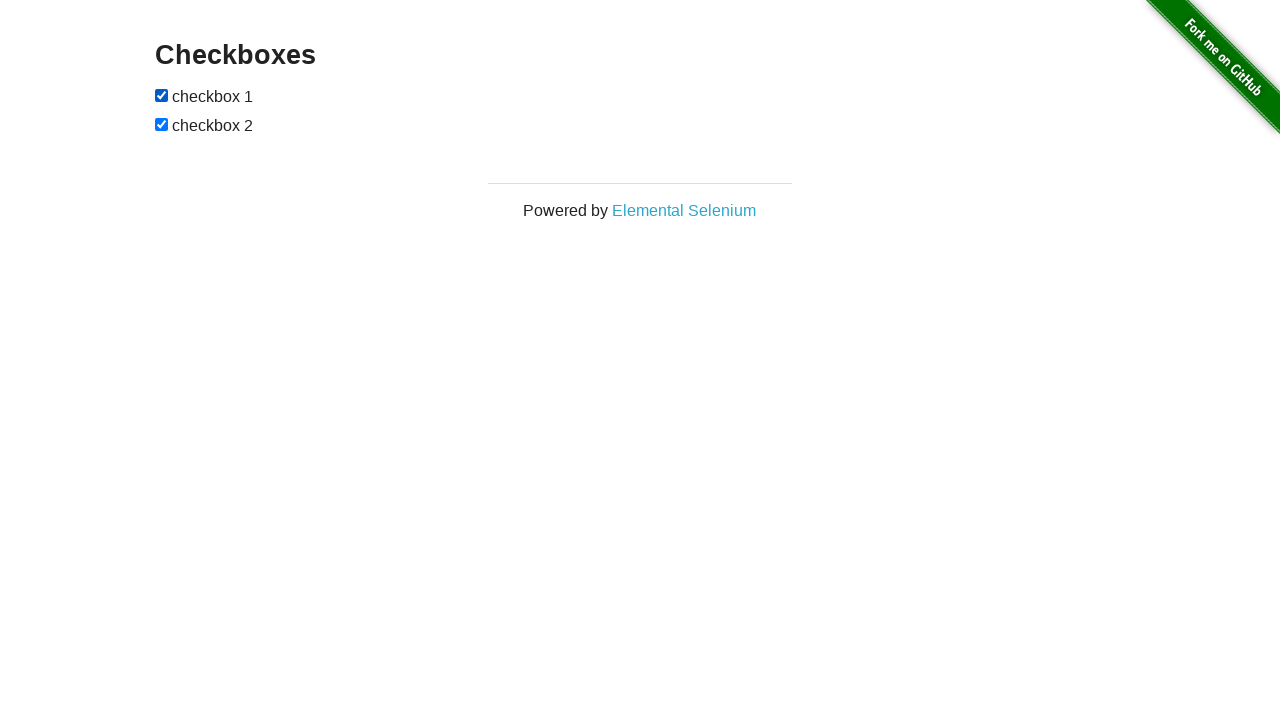

Clicked second checkbox to uncheck it at (162, 124) on xpath=//form[@id='checkboxes']/input[2]
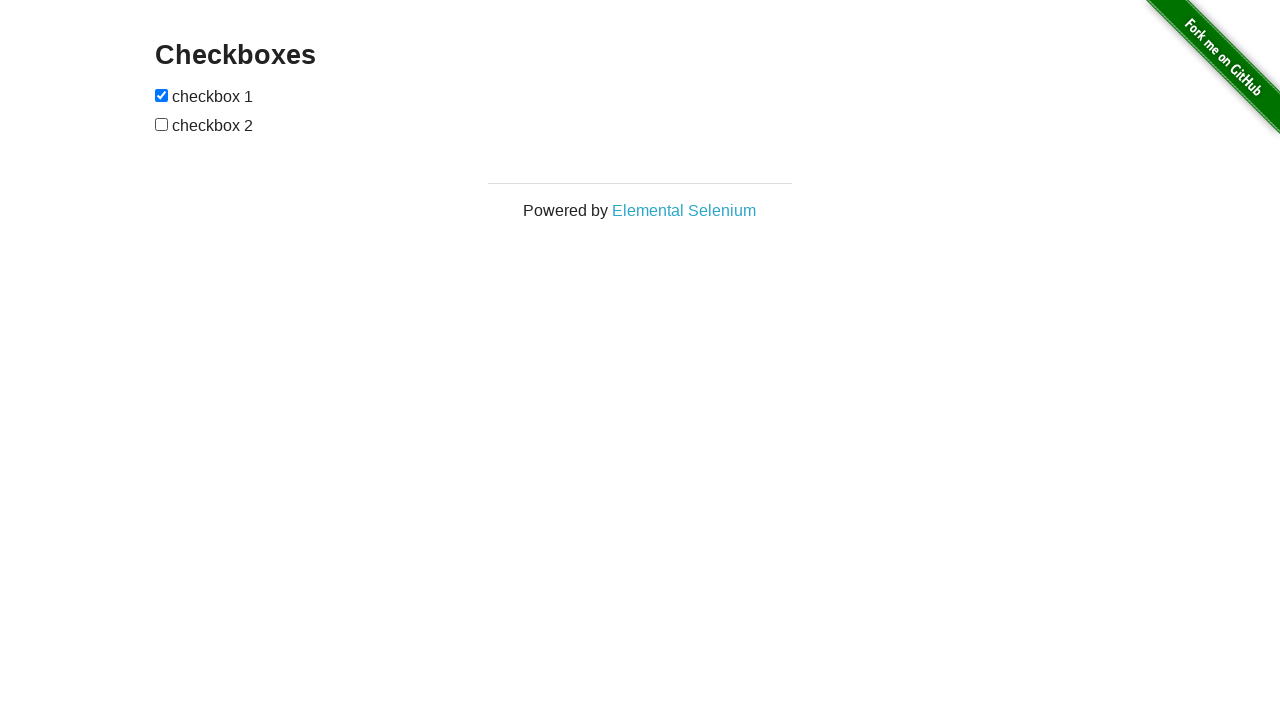

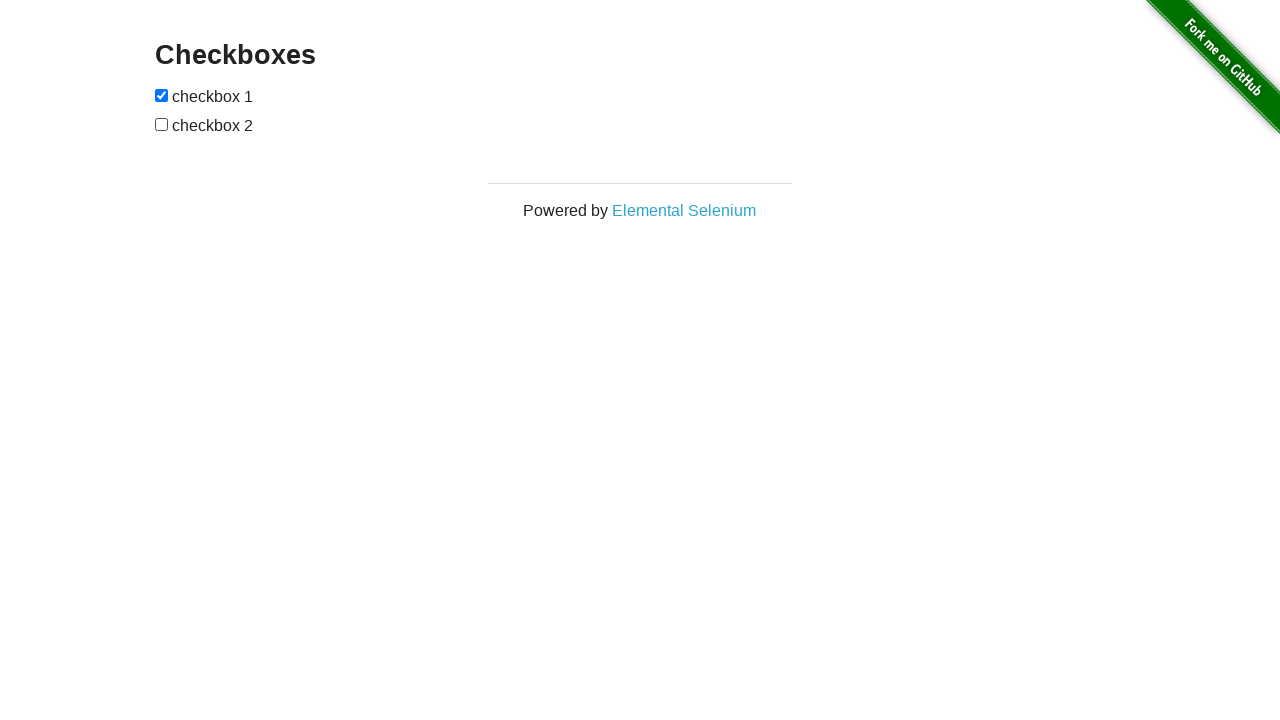